Tests passenger count dropdown functionality by opening the dropdown and incrementing the adult passenger count 5 times, then closing the dropdown

Starting URL: https://rahulshettyacademy.com/dropdownsPractise/

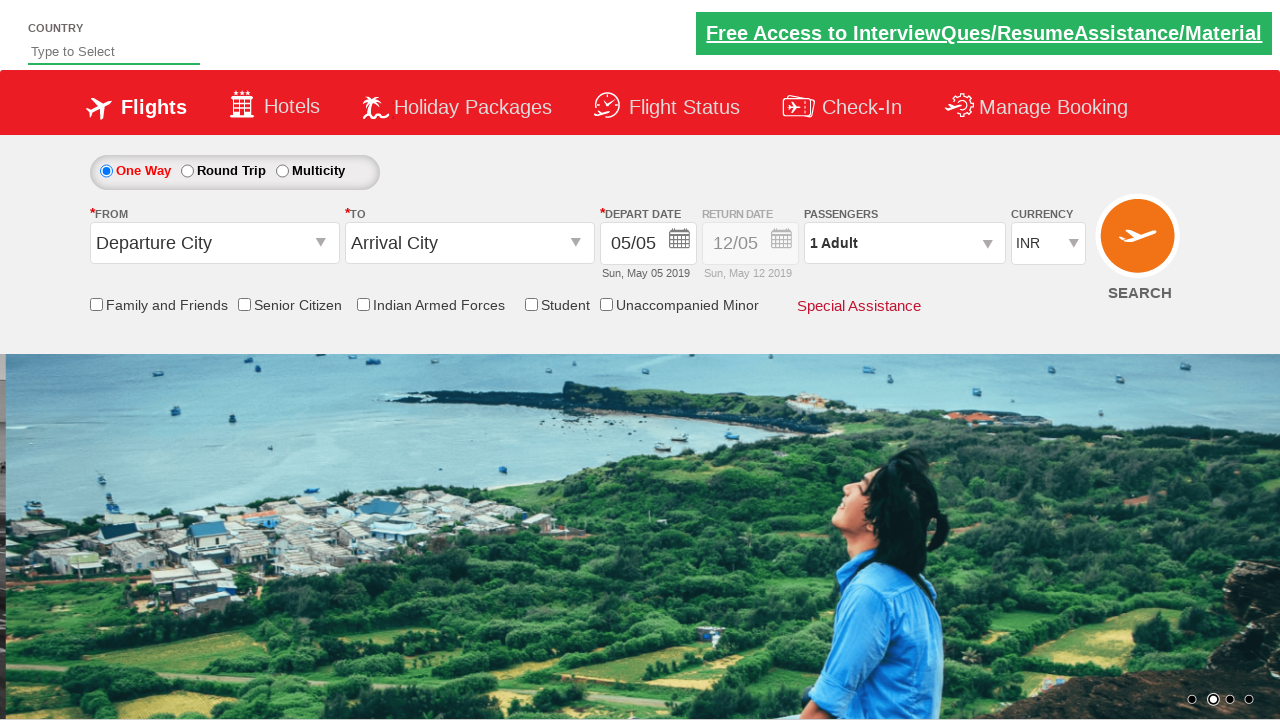

Navigated to https://rahulshettyacademy.com/dropdownsPractise/
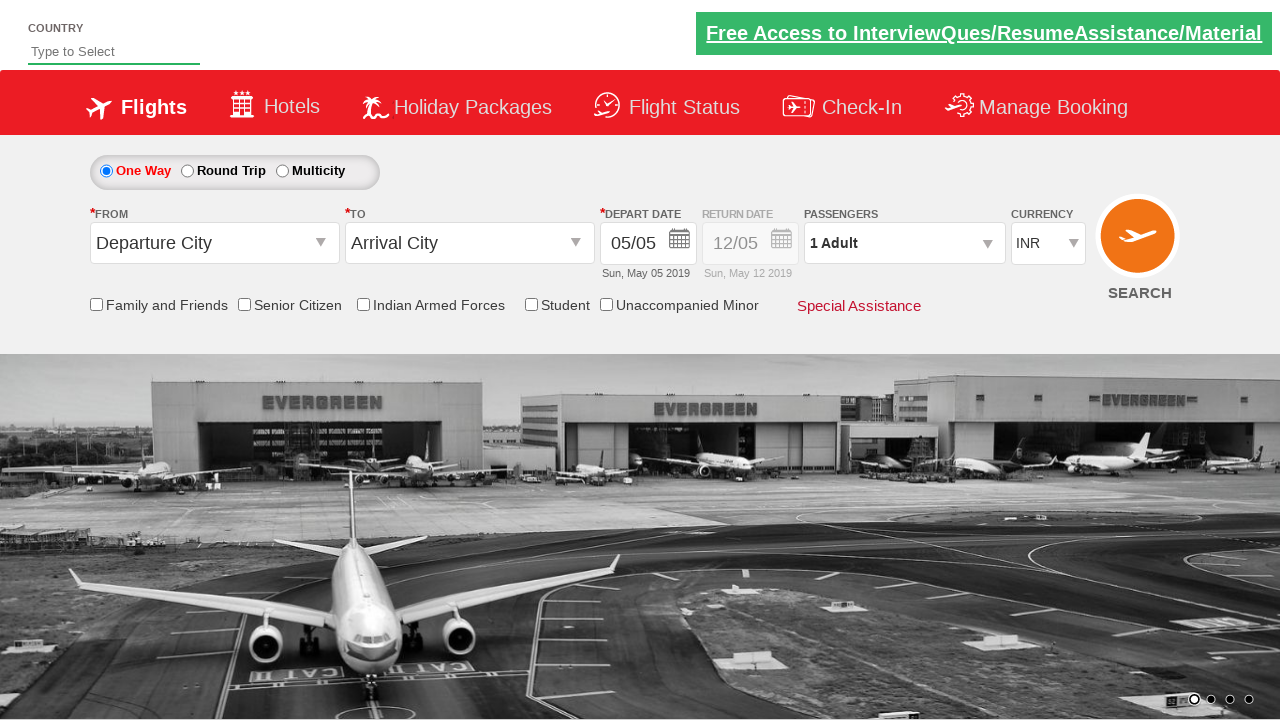

Clicked on passenger info dropdown to open it at (904, 243) on #divpaxinfo
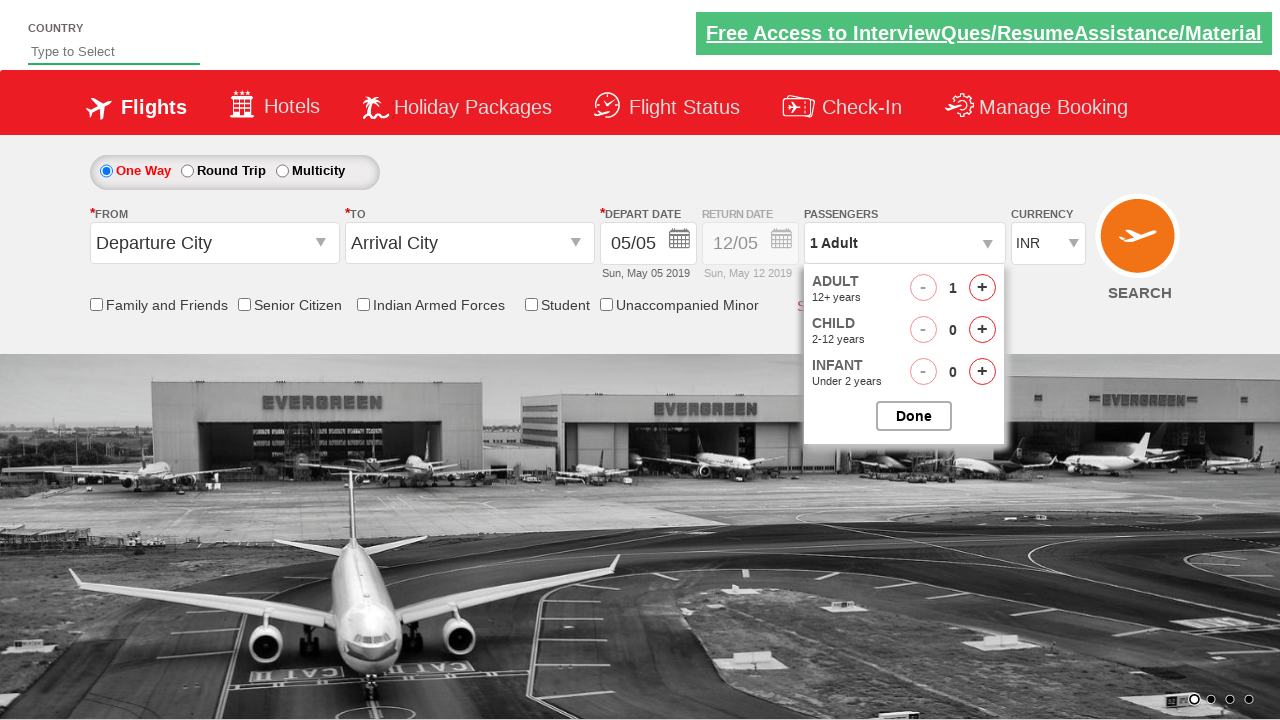

Adult increment button became visible
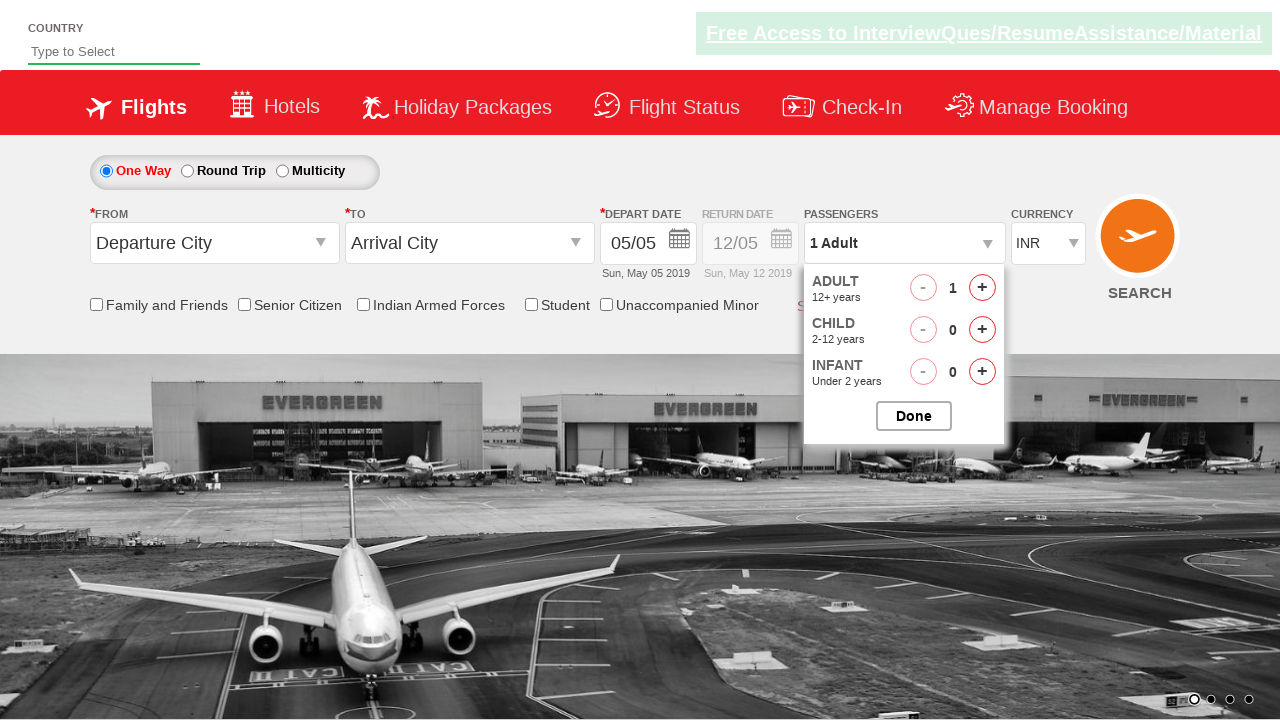

Incremented adult passenger count at (982, 288) on #hrefIncAdt
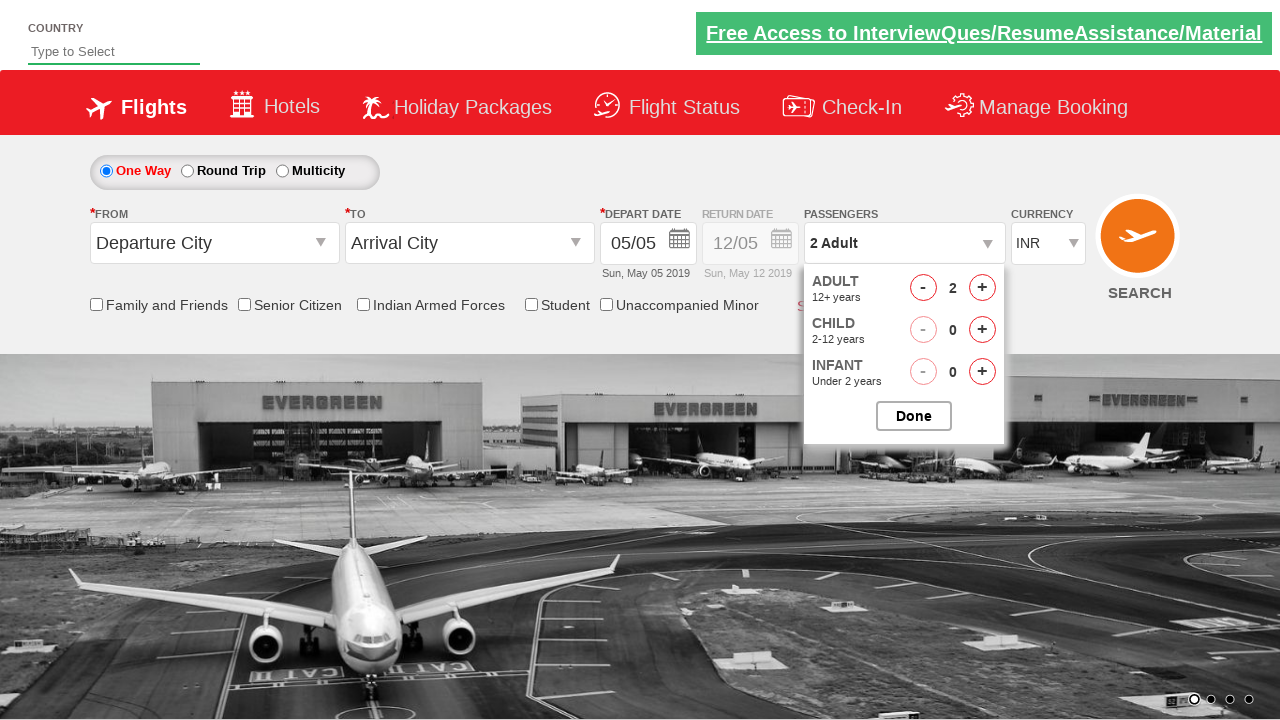

Incremented adult passenger count at (982, 288) on #hrefIncAdt
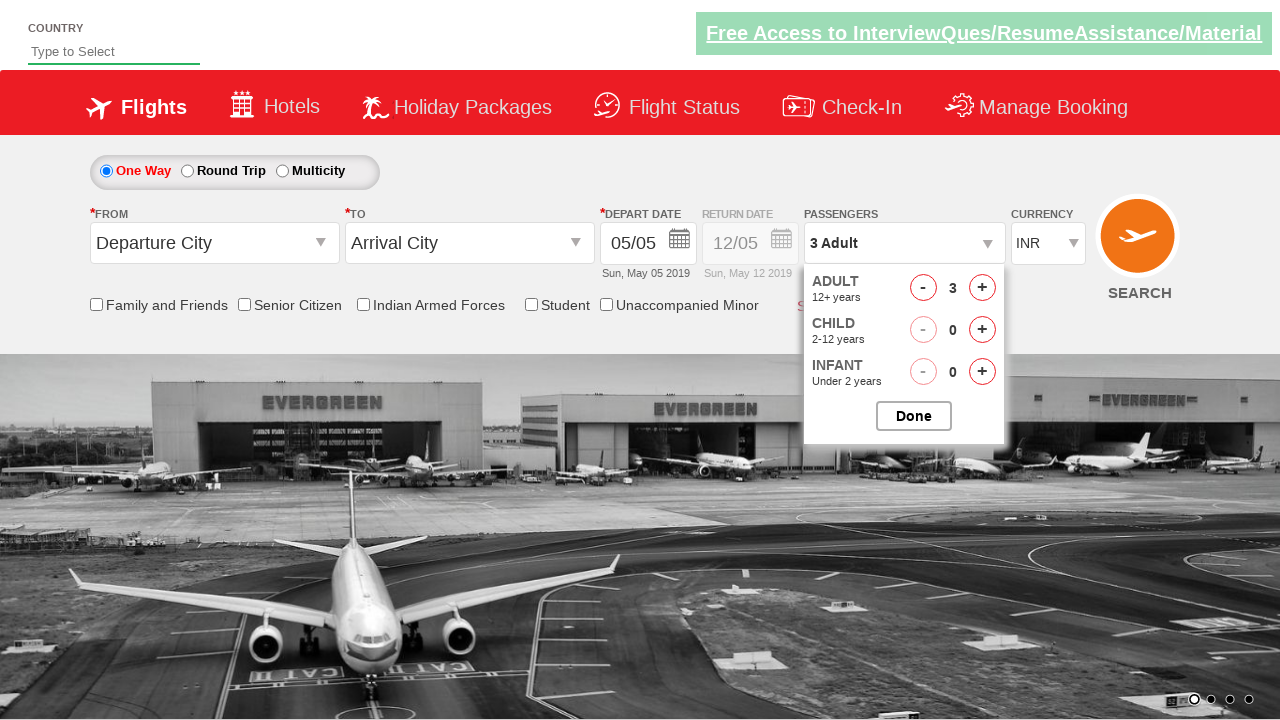

Incremented adult passenger count at (982, 288) on #hrefIncAdt
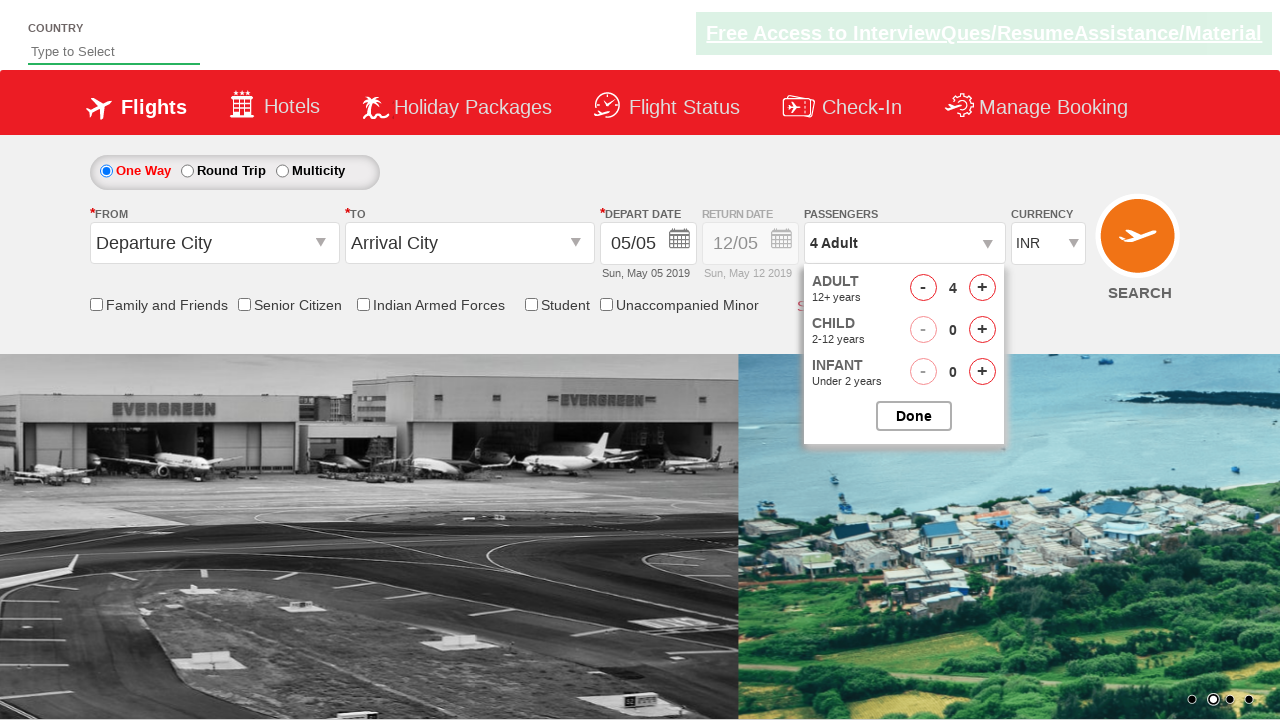

Incremented adult passenger count at (982, 288) on #hrefIncAdt
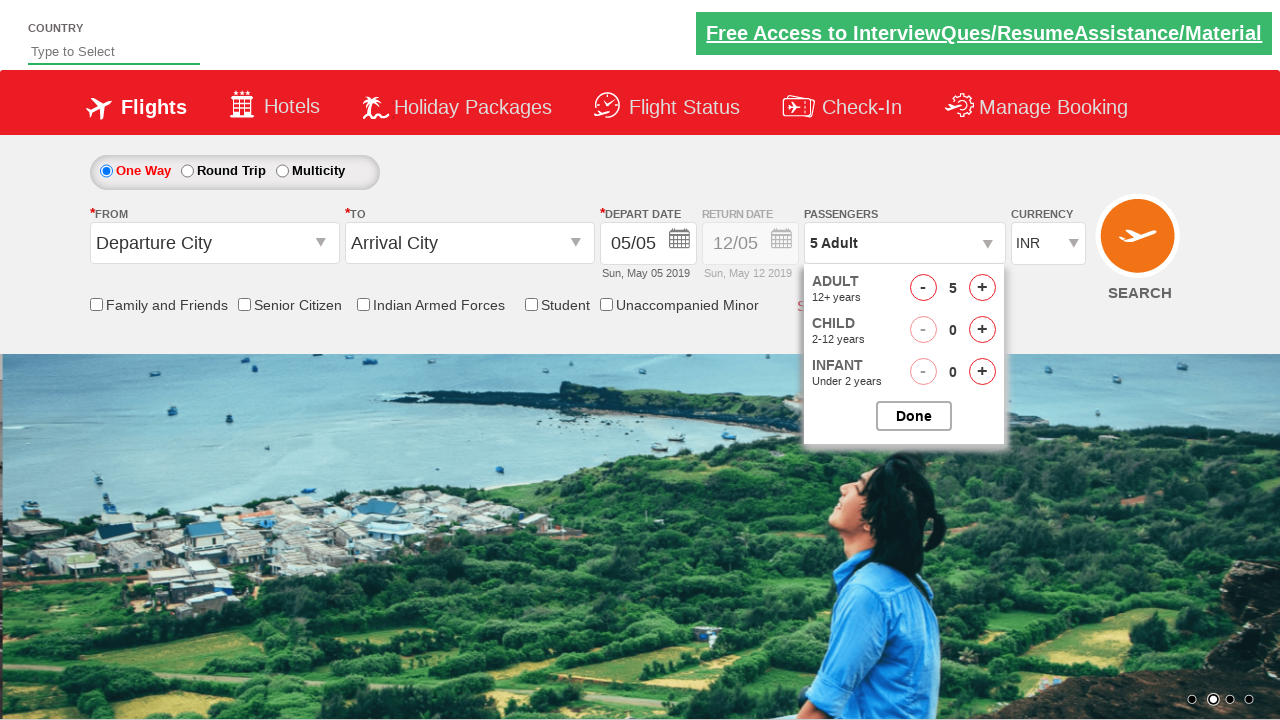

Incremented adult passenger count at (982, 288) on #hrefIncAdt
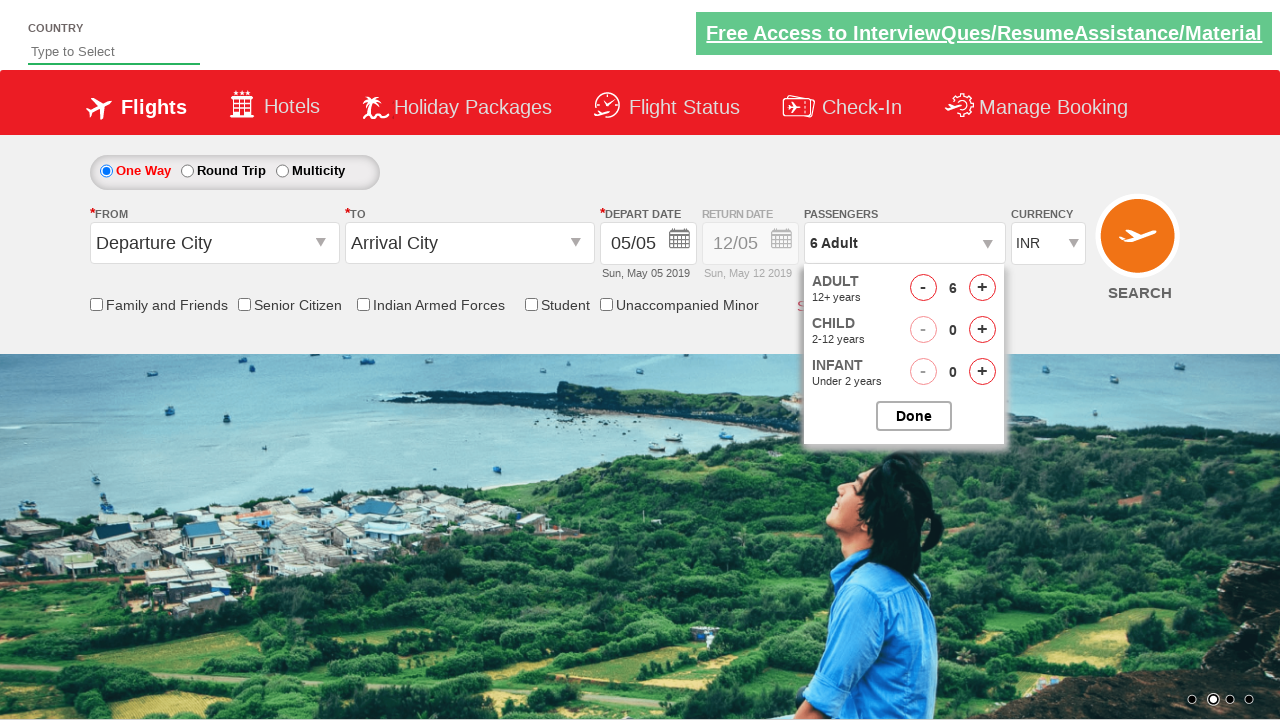

Closed the passenger options dropdown at (914, 416) on #btnclosepaxoption
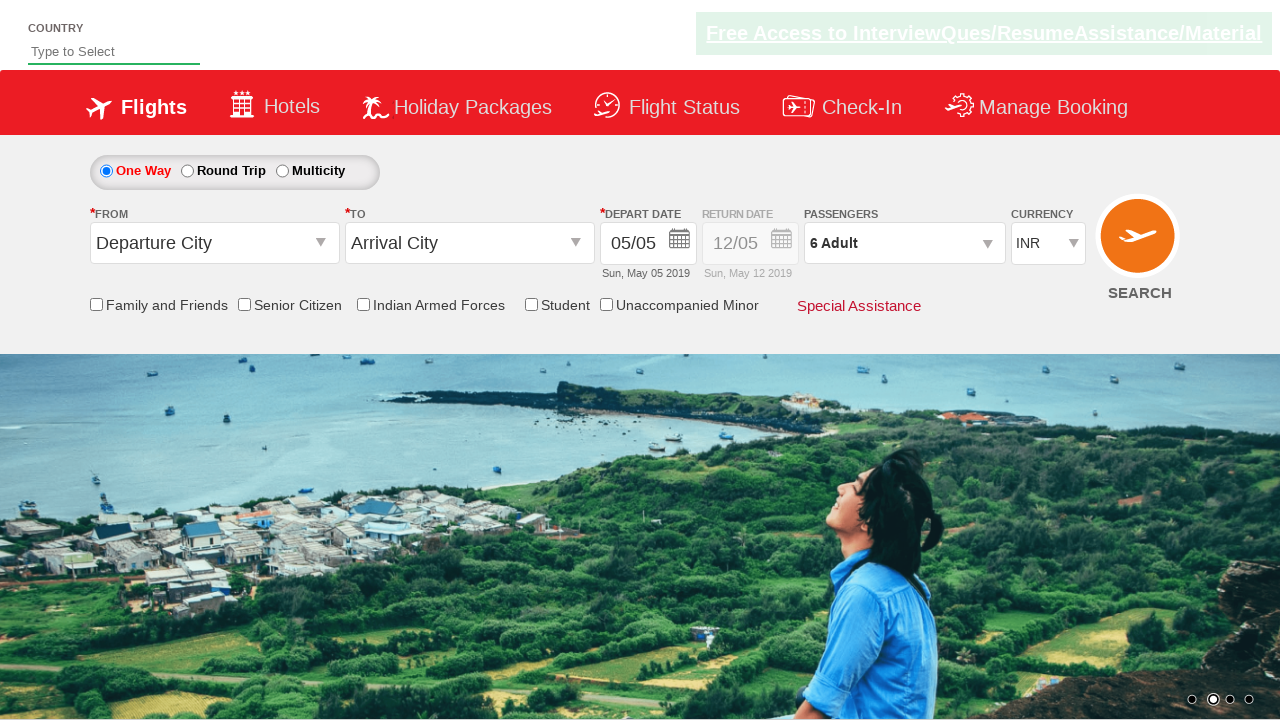

Verified passenger info dropdown is still present with updated count
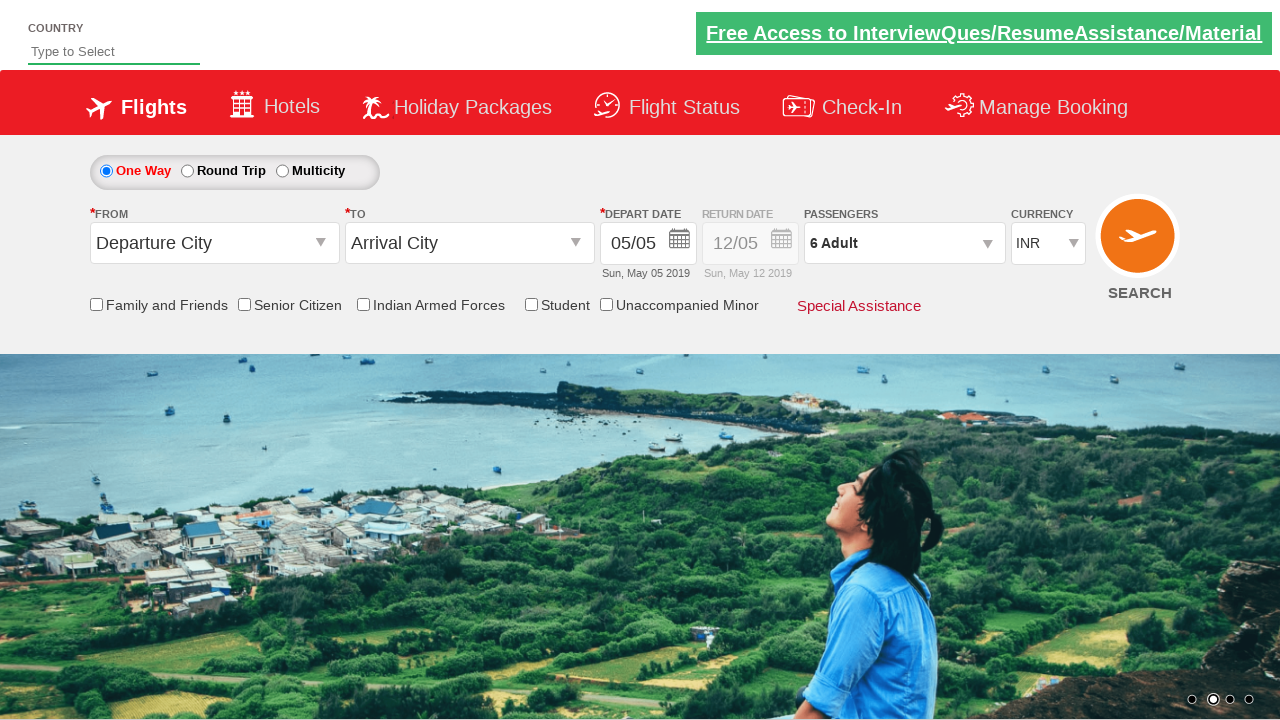

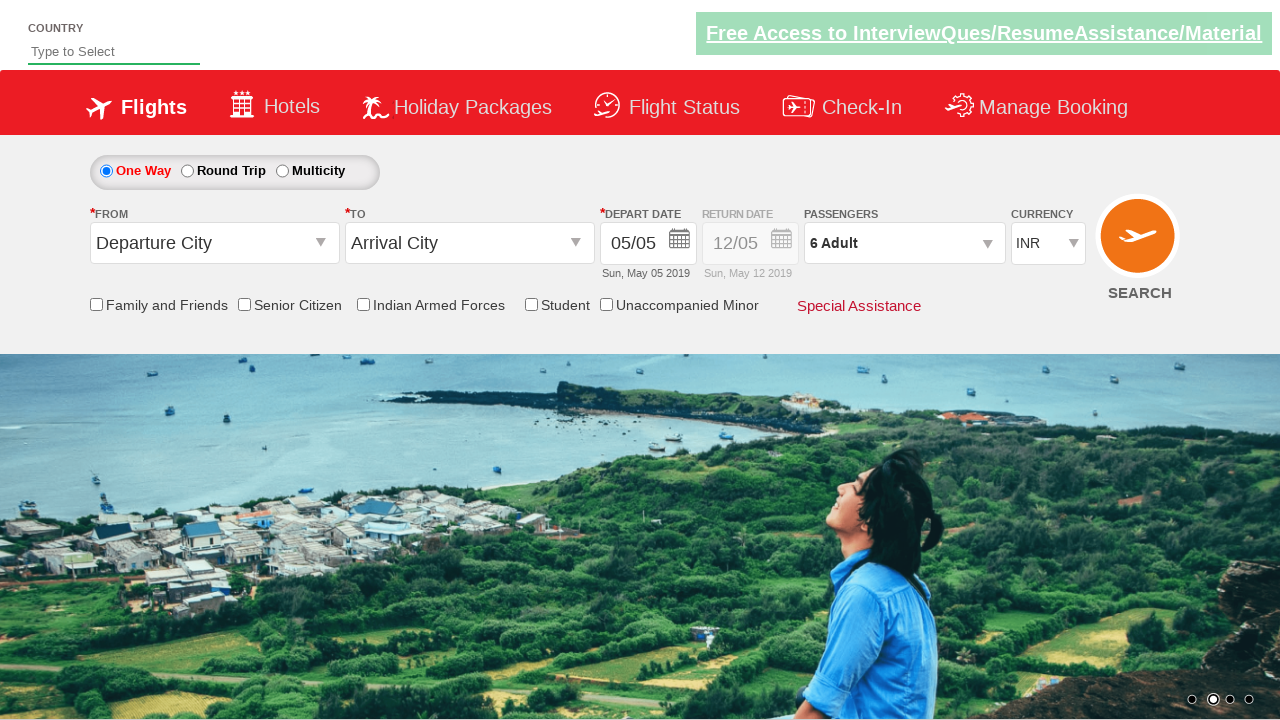